Tests opening a new browser tab and verifying the original tab still has the title "Opening a new window"

Starting URL: https://the-internet.herokuapp.com/windows

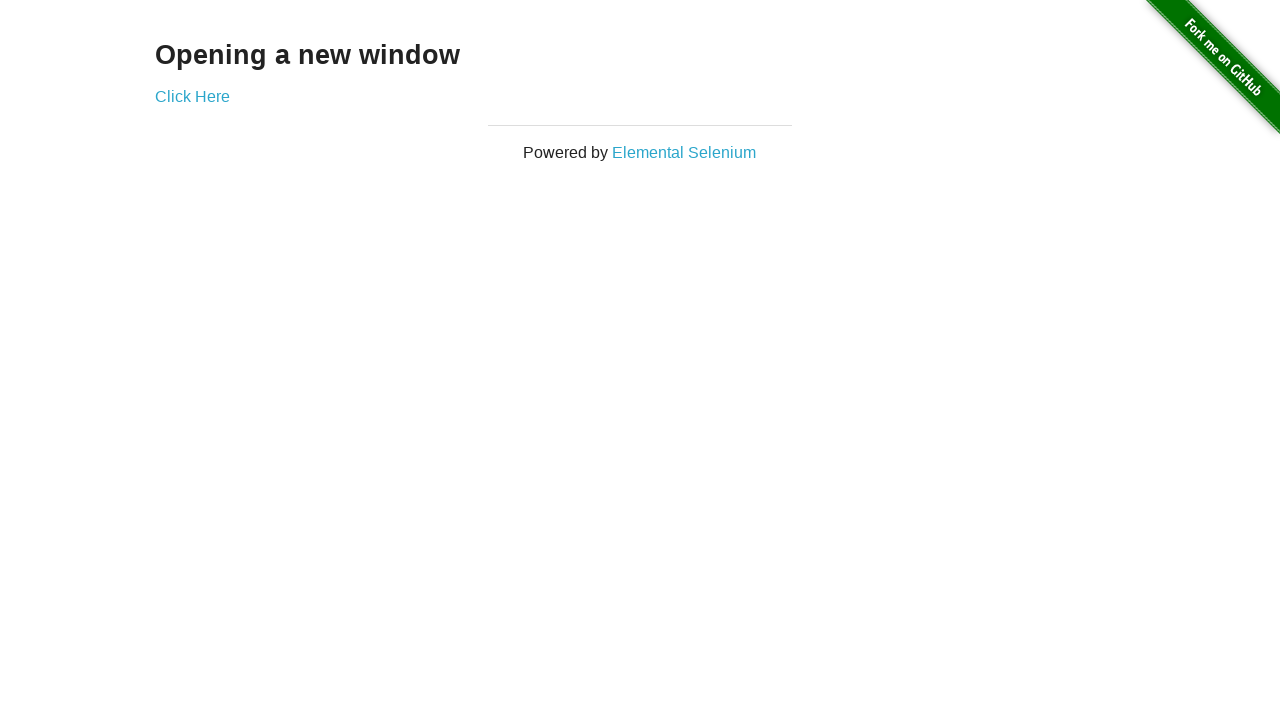

Clicked link to open a new tab at (192, 96) on a[href='/windows/new']
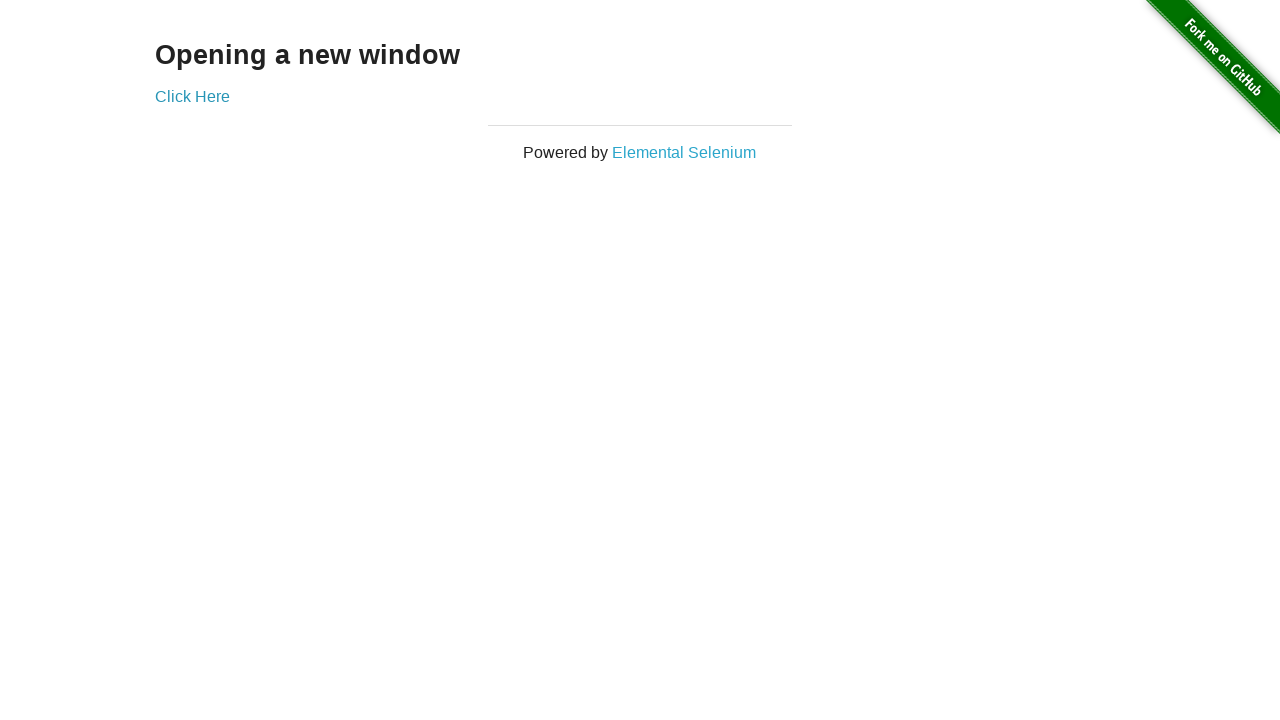

Waited for new tab to open
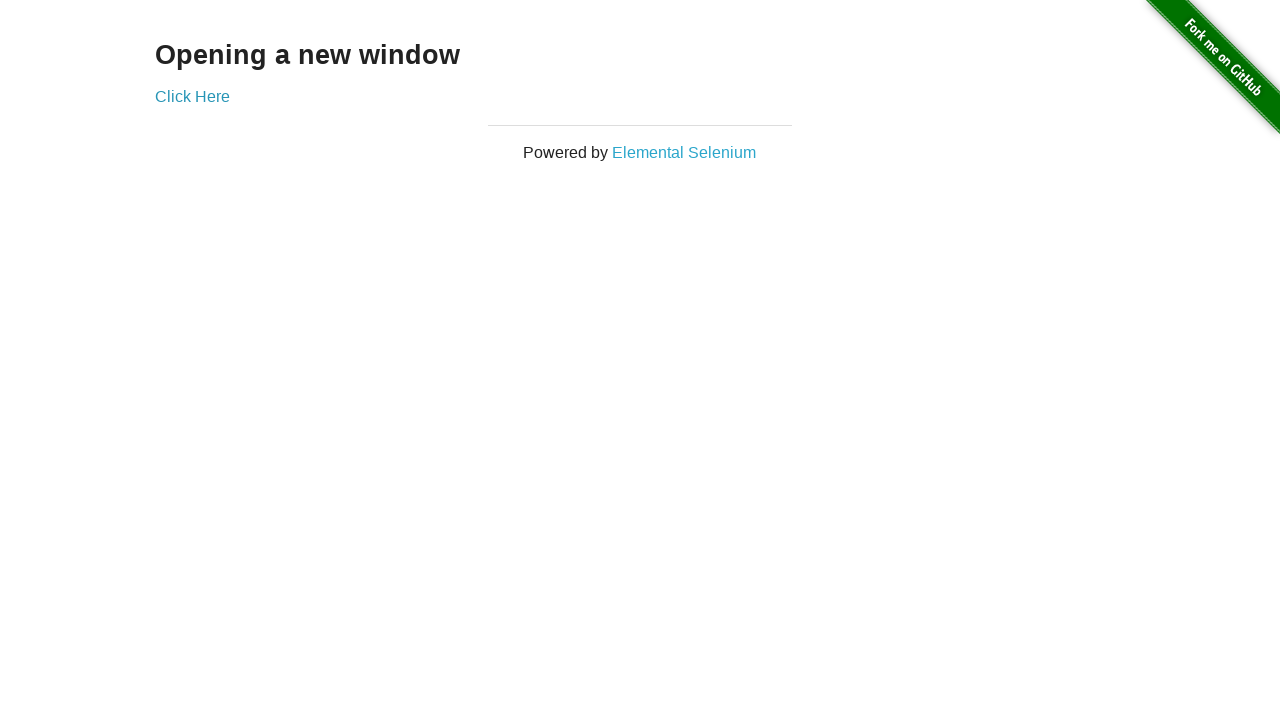

Retrieved original tab from context
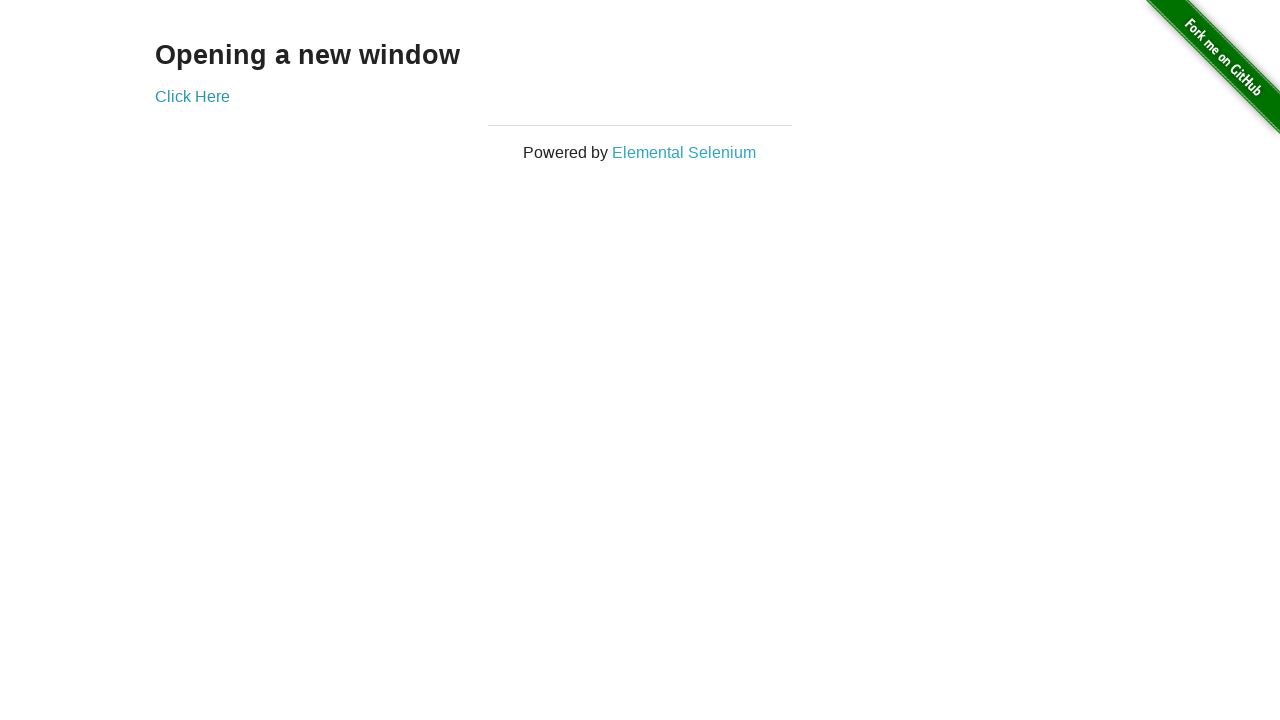

Verified original tab title contains 'Opening a new window'
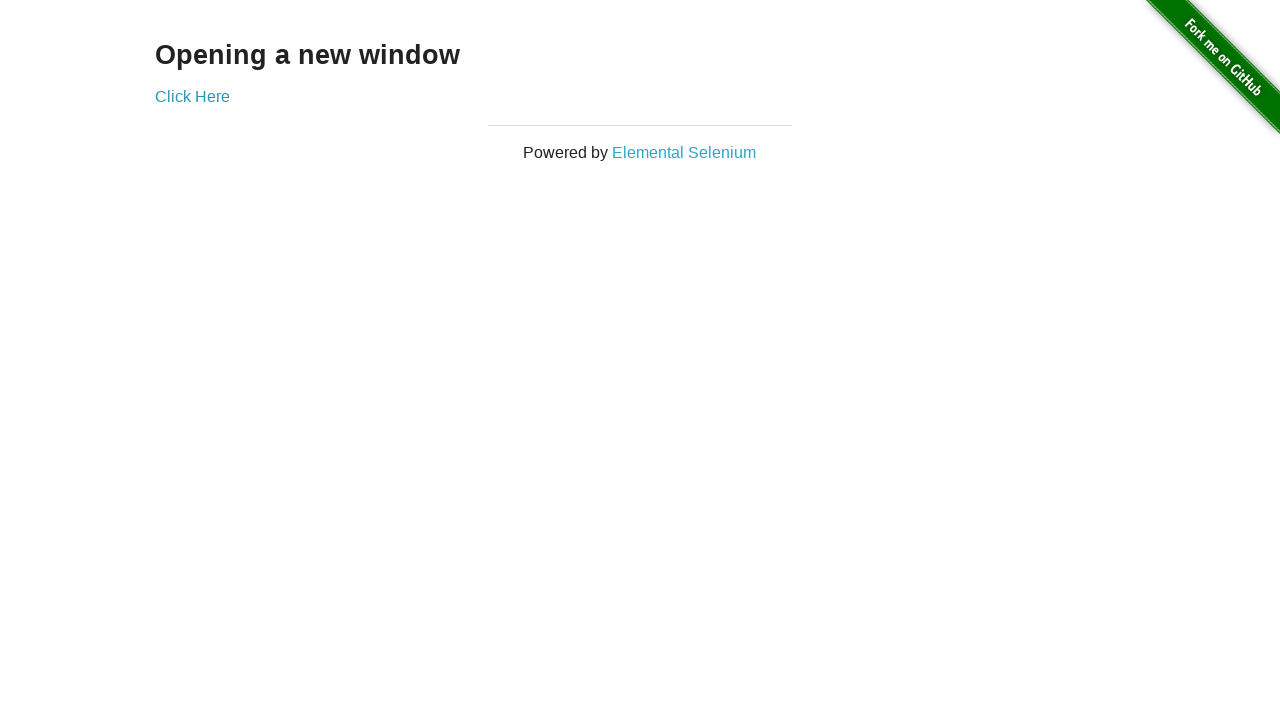

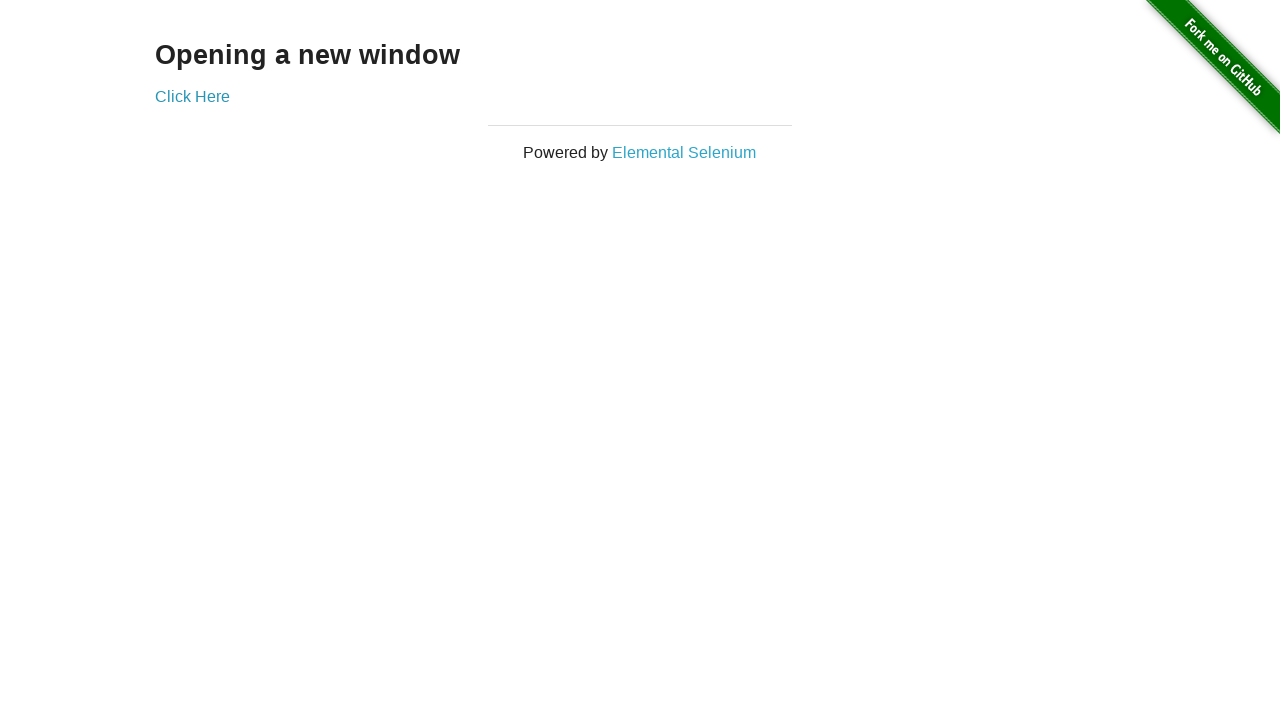